Navigates to 60fps.design, waits for dynamic content to load, and clicks "Load more" buttons to reveal additional video content on the page.

Starting URL: https://60fps.design

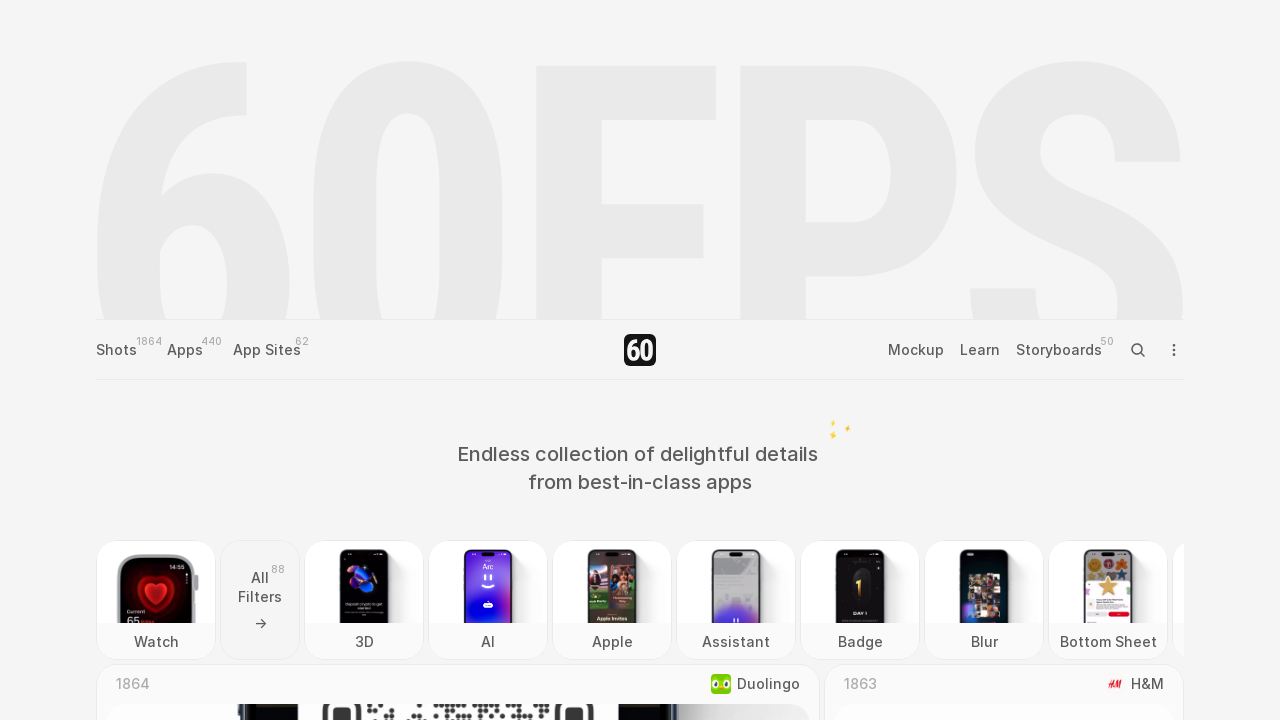

Waited for DOM content to load
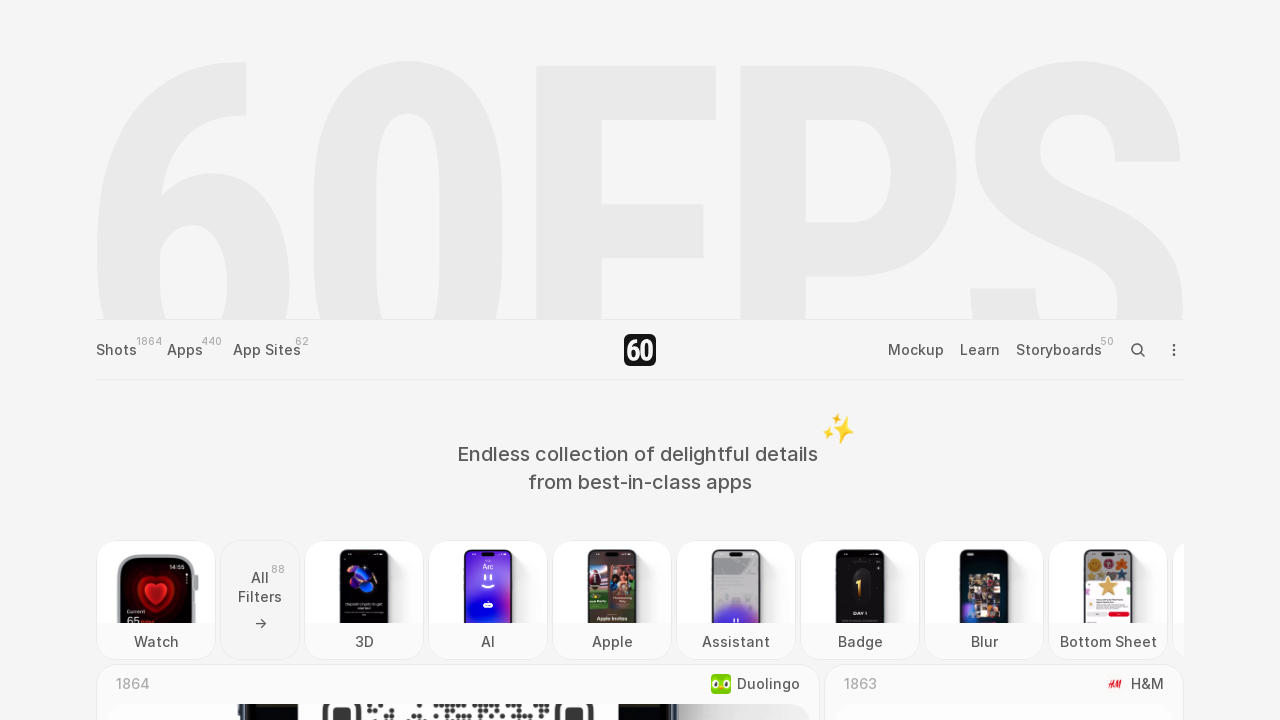

Waited 8 seconds for dynamic content to render
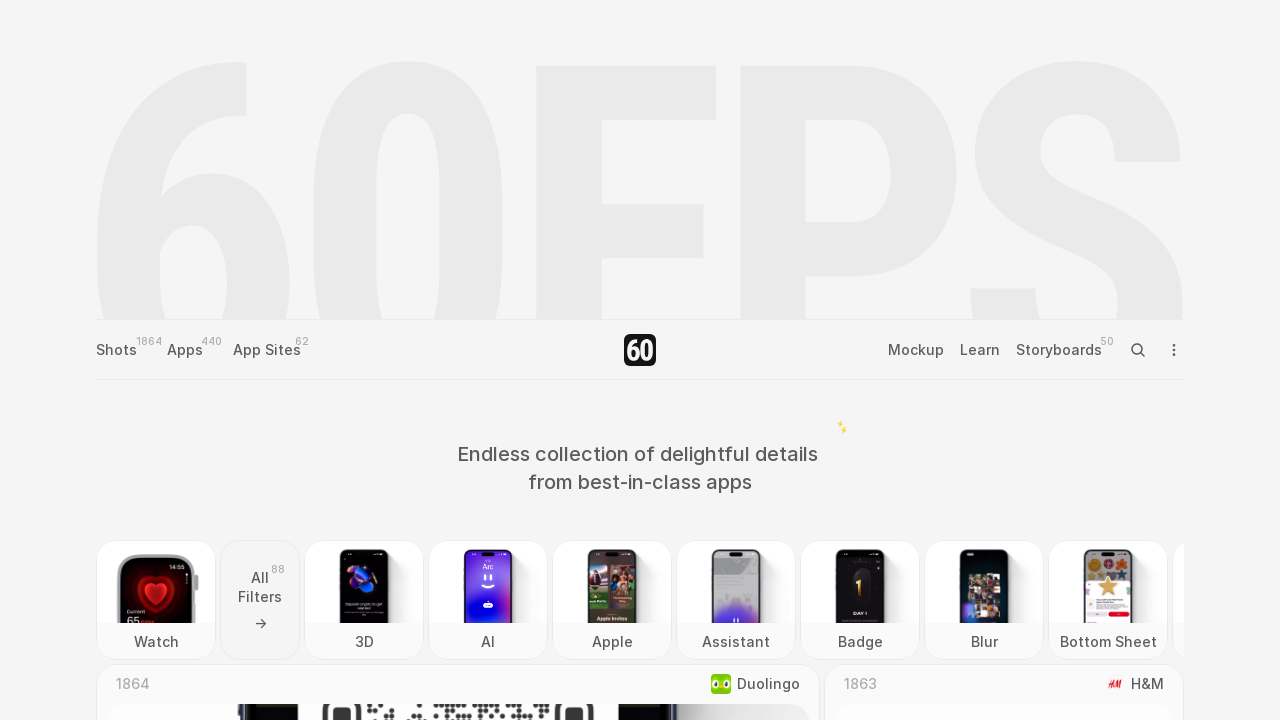

Found shot links on page
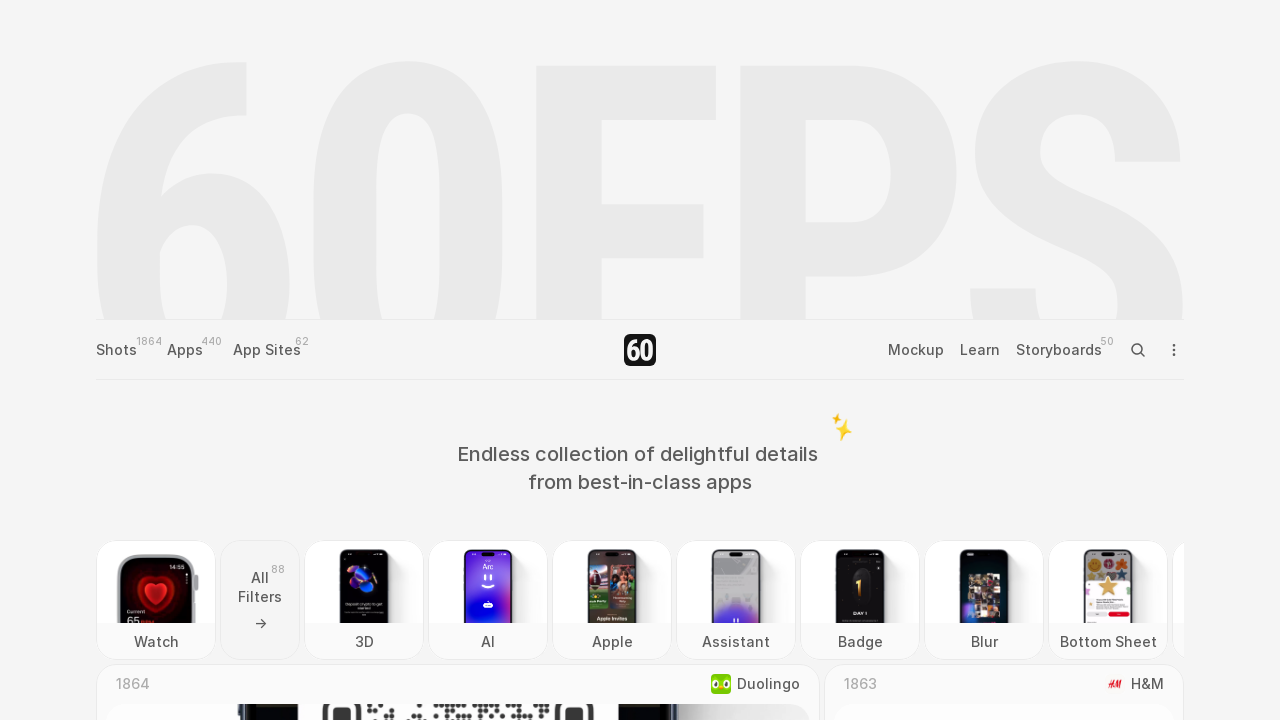

Clicked 'Load more' button with selector: button:has-text("Load") at (640, 500) on button:has-text("Load") >> nth=0
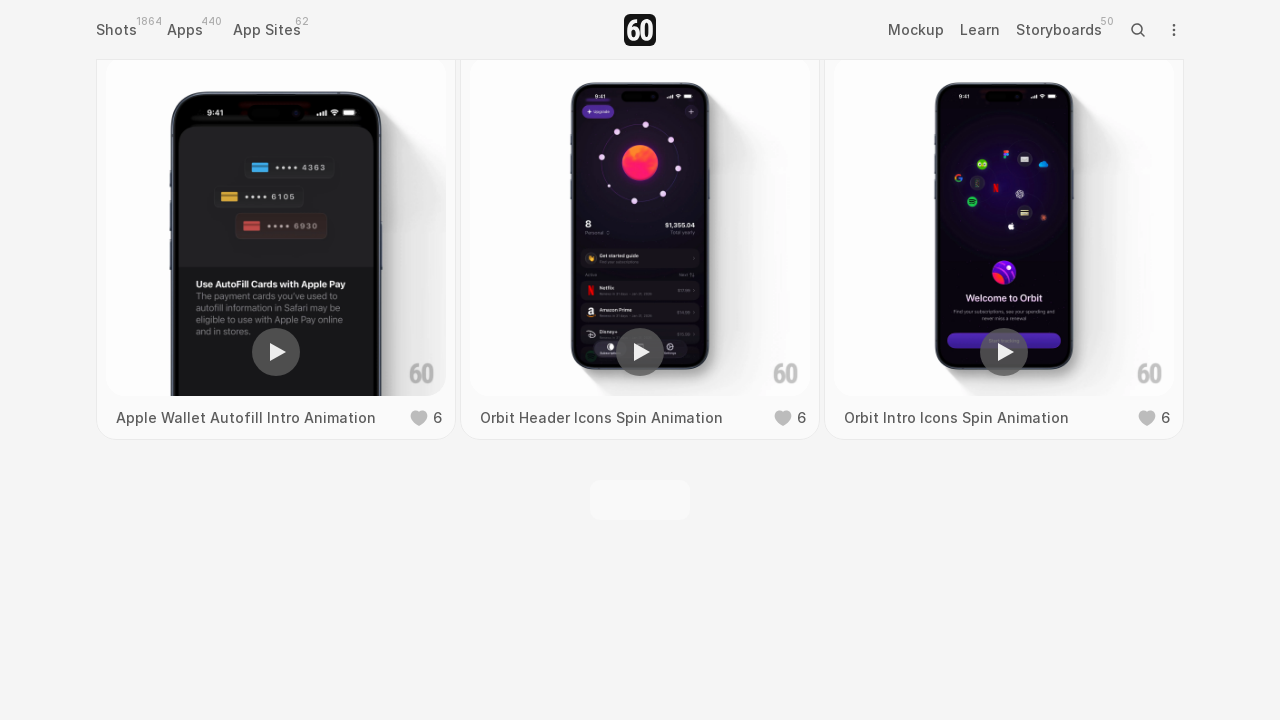

Waited 2 seconds for new content to load
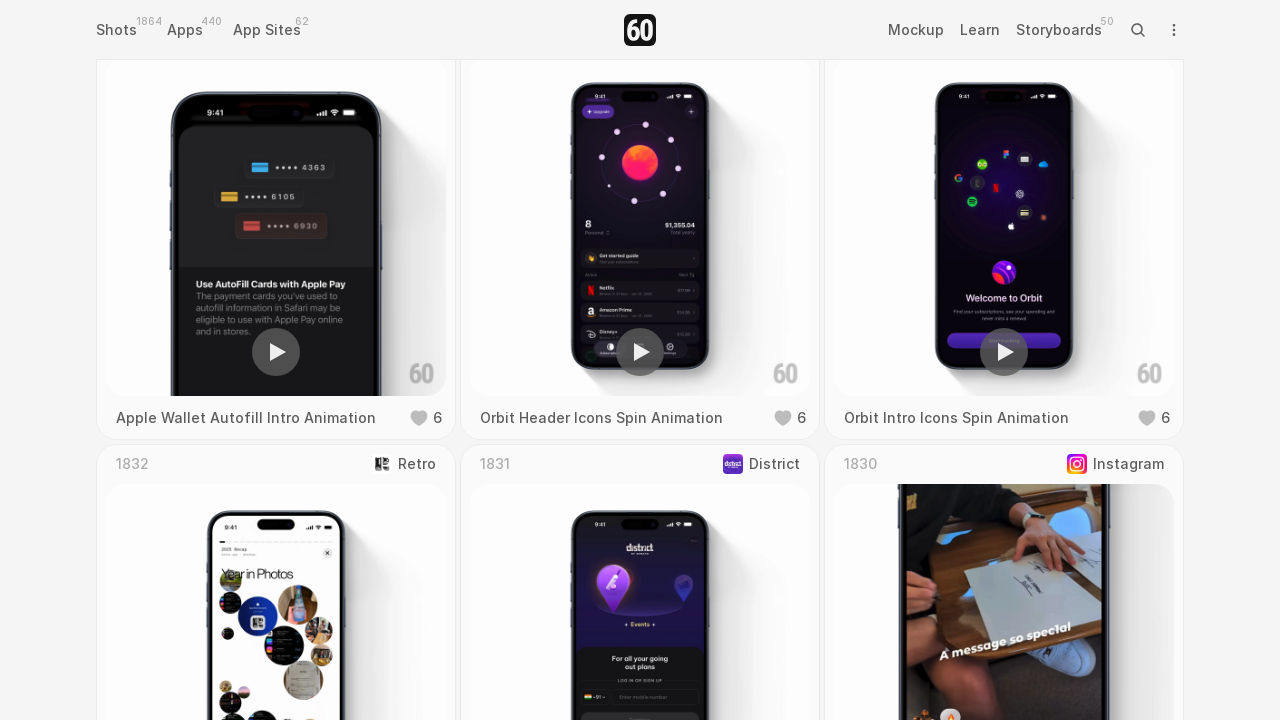

Clicked 'Load more' button with selector: button:has-text("Load") at (640, 500) on button:has-text("Load") >> nth=0
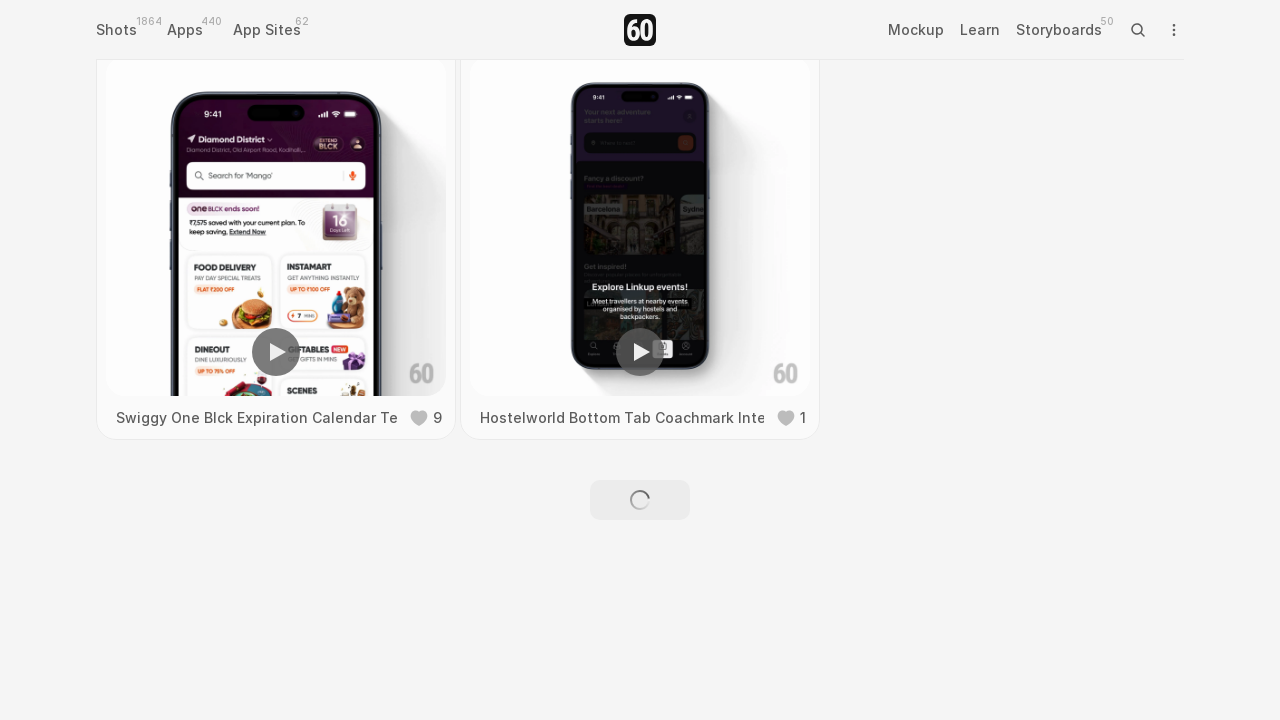

Waited 2 seconds for new content to load
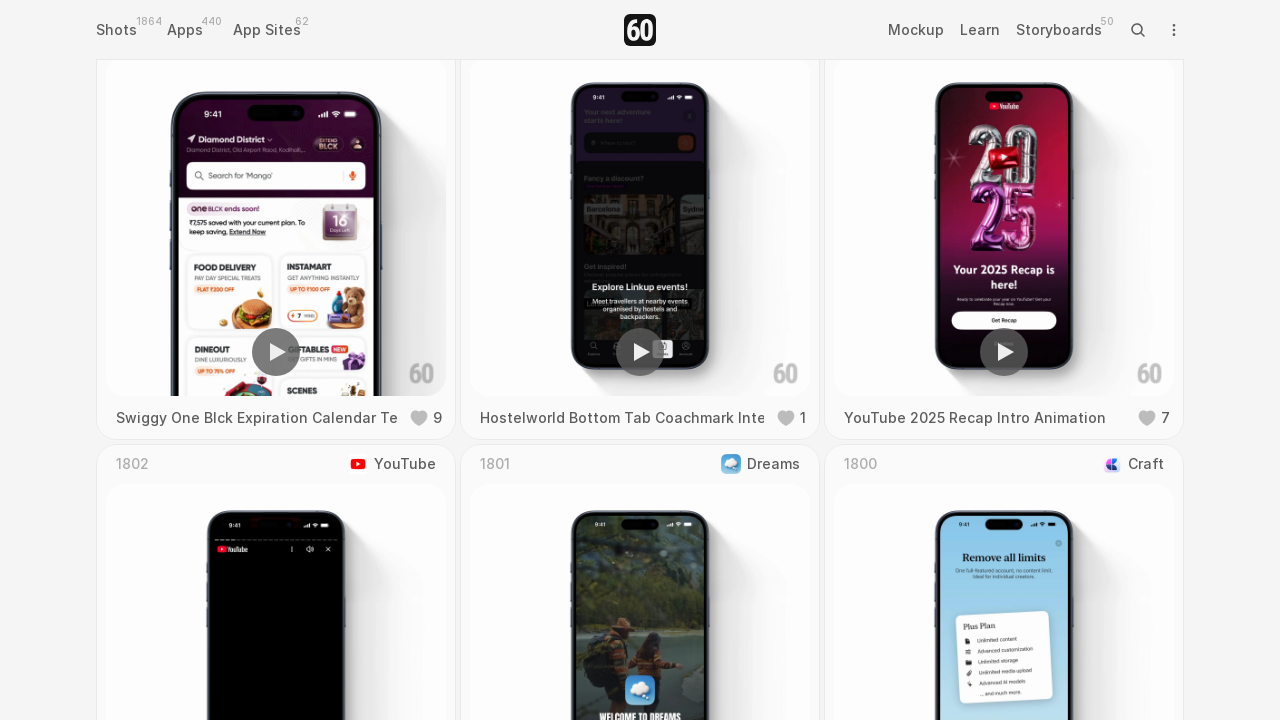

Clicked 'Load more' button with selector: button:has-text("Load") at (640, 500) on button:has-text("Load") >> nth=0
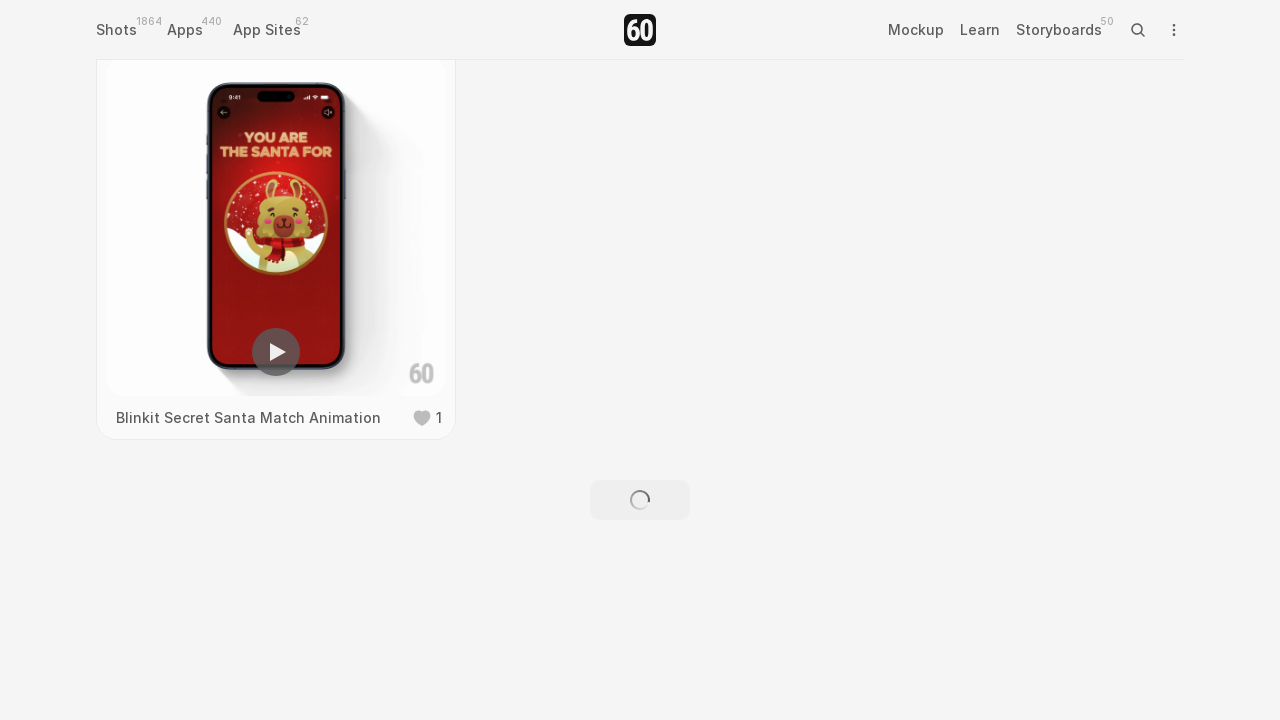

Waited 2 seconds for new content to load
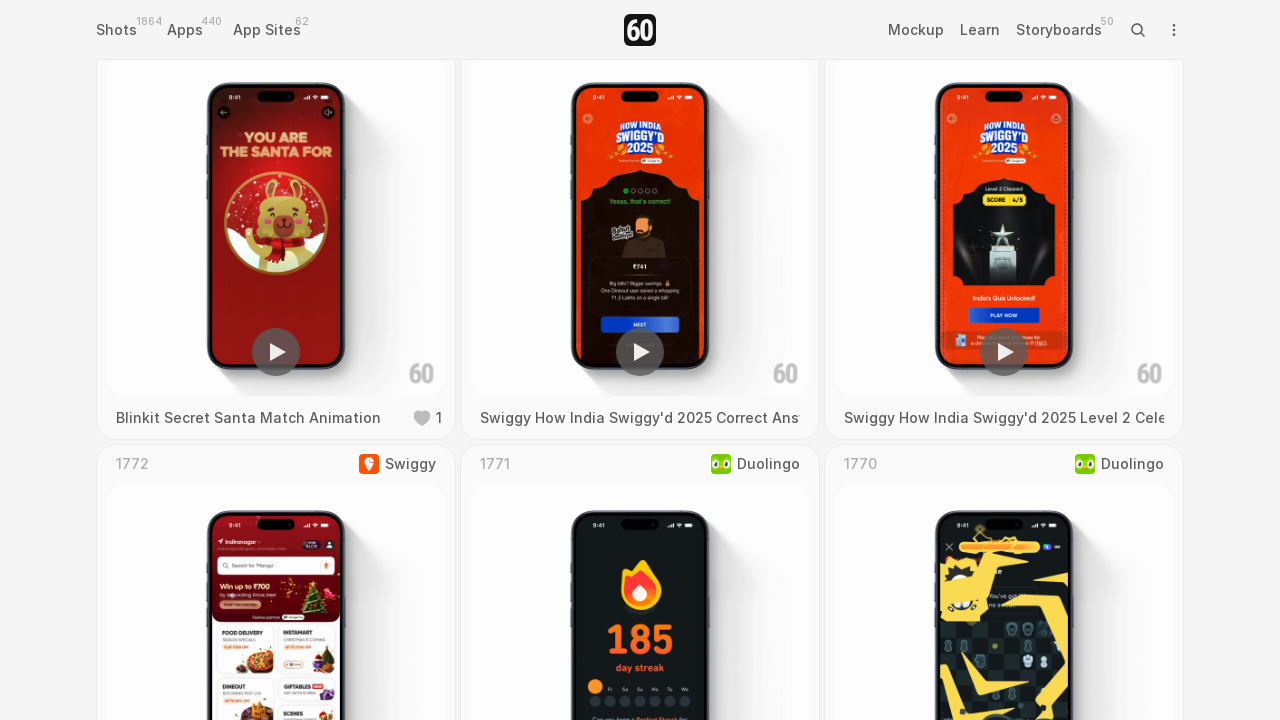

Clicked 'Load more' button with selector: button:has-text("Load") at (640, 500) on button:has-text("Load") >> nth=0
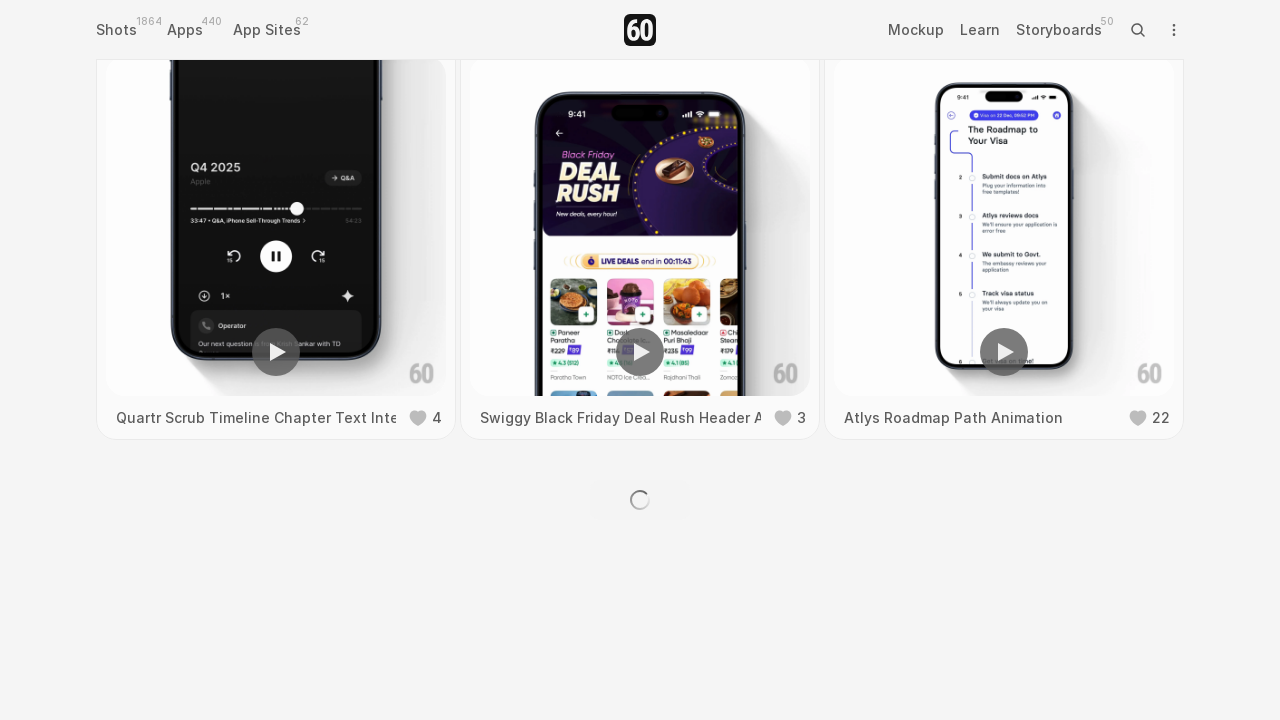

Waited 2 seconds for new content to load
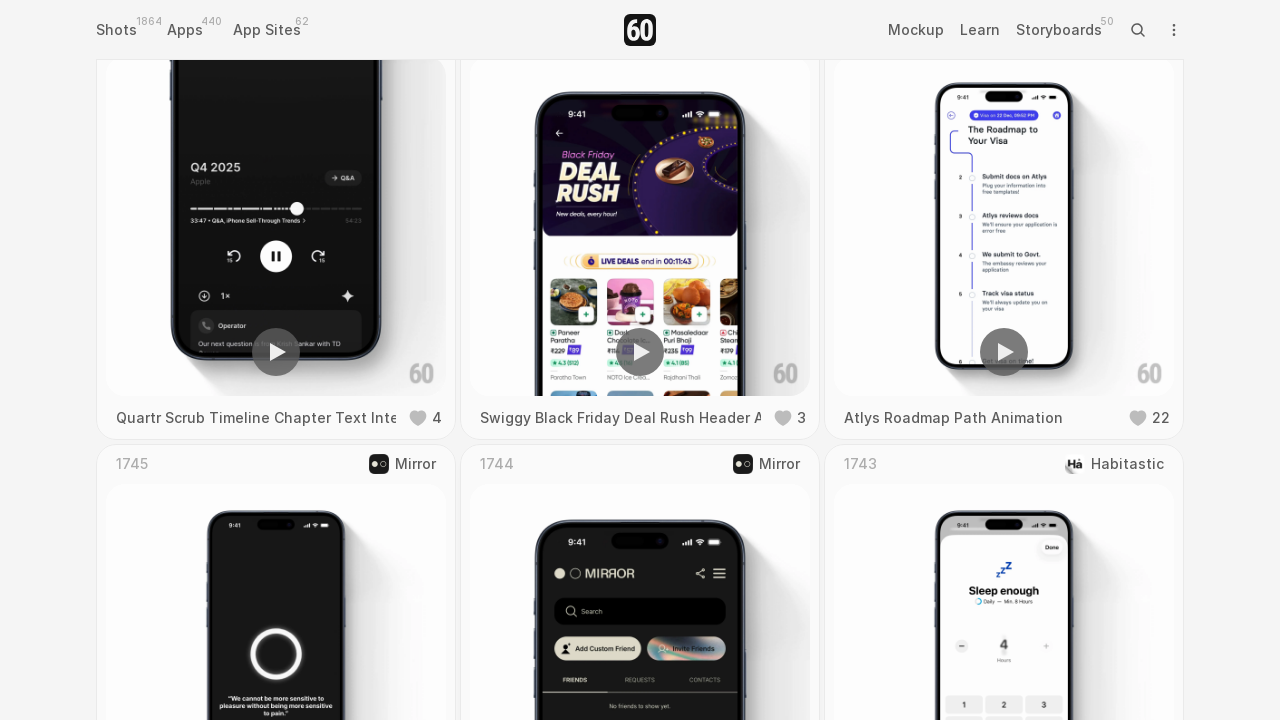

Clicked 'Load more' button with selector: button:has-text("Load") at (640, 500) on button:has-text("Load") >> nth=0
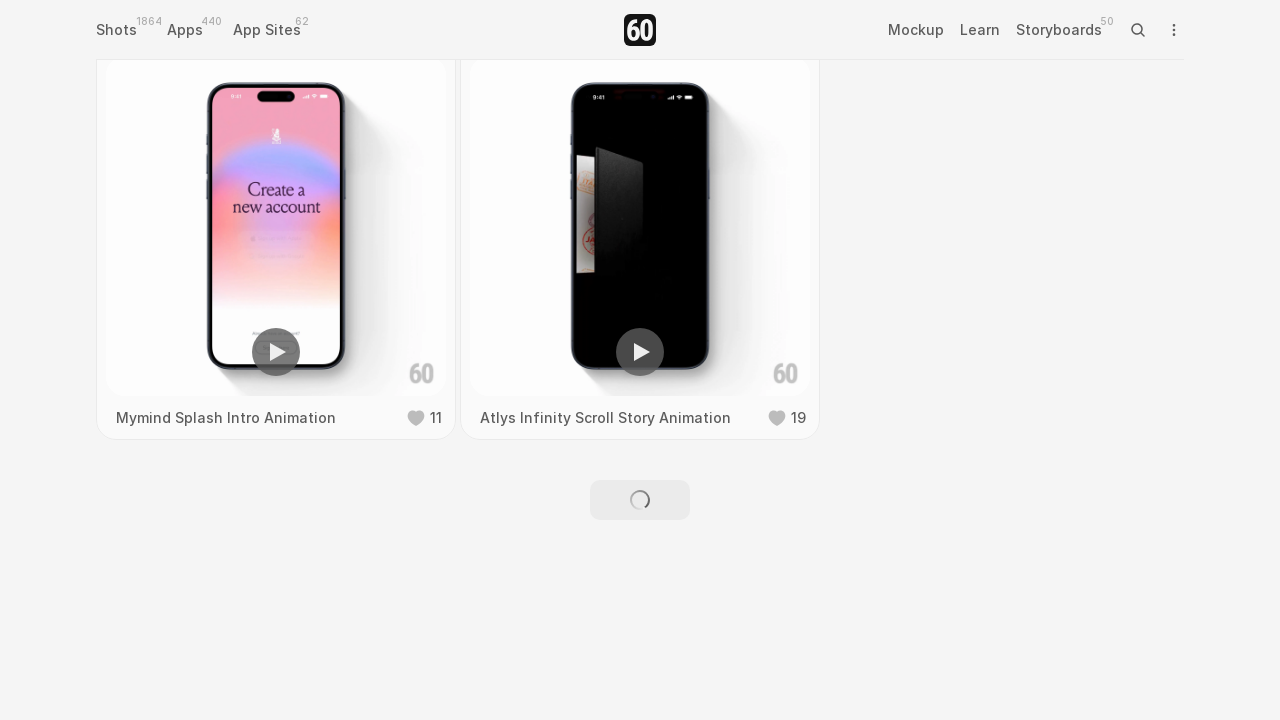

Waited 2 seconds for new content to load
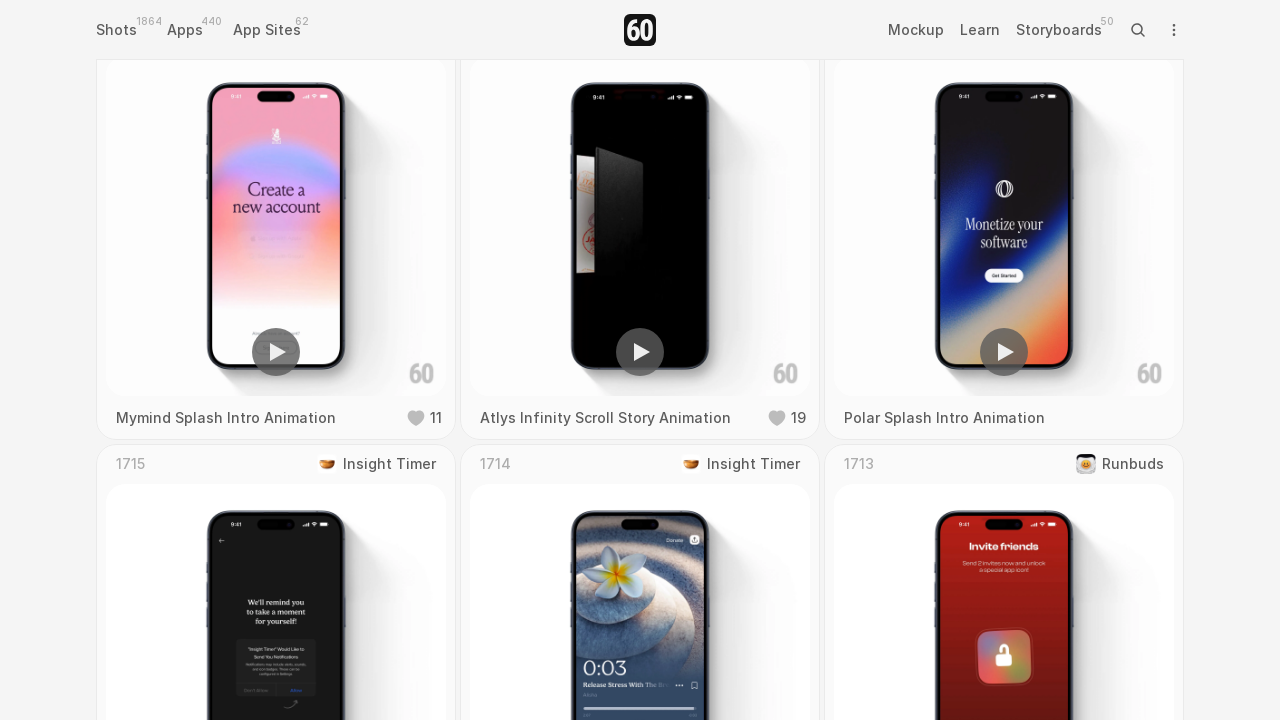

Verified video elements are present on page
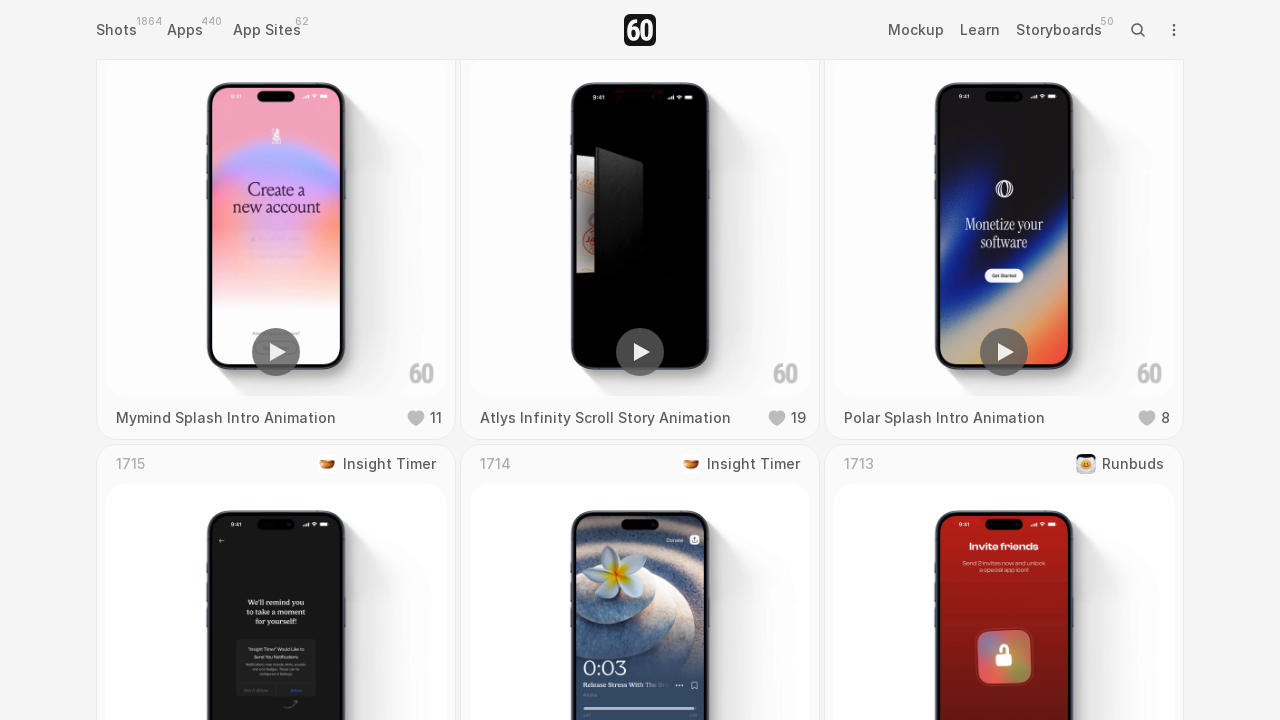

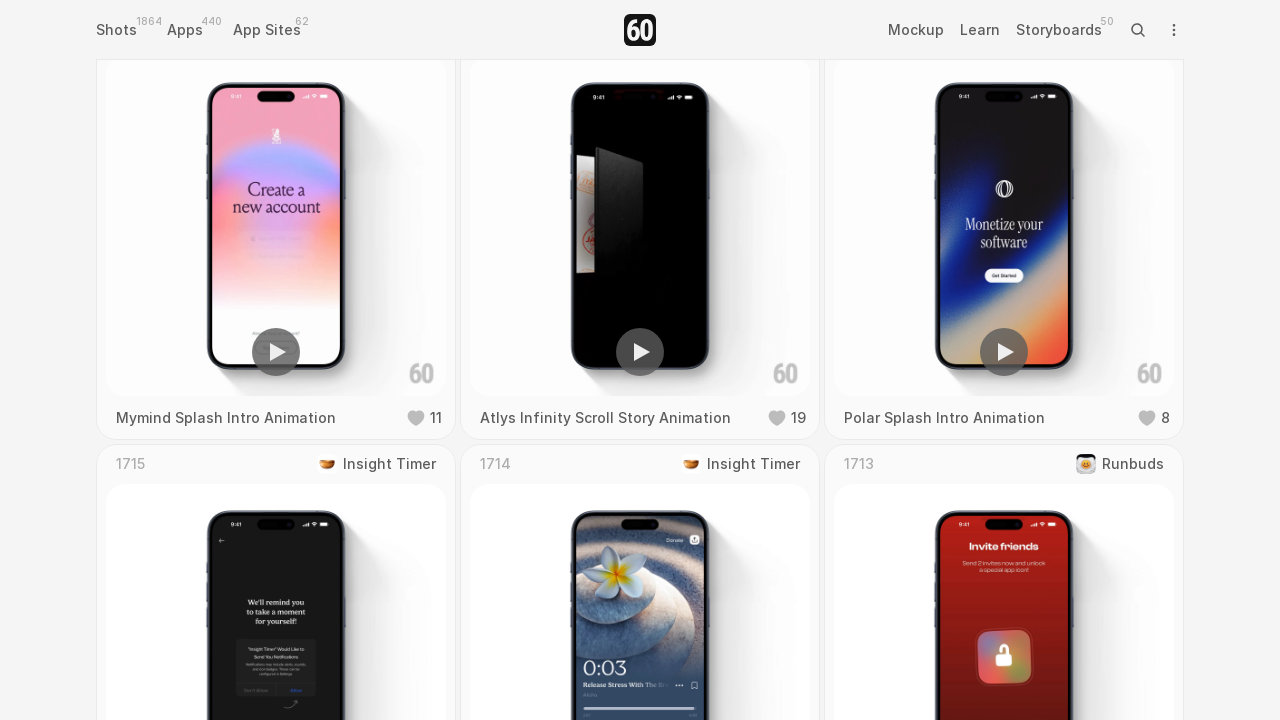